Tests drag and drop functionality by dragging an image element into a box element

Starting URL: https://formy-project.herokuapp.com/dragdrop

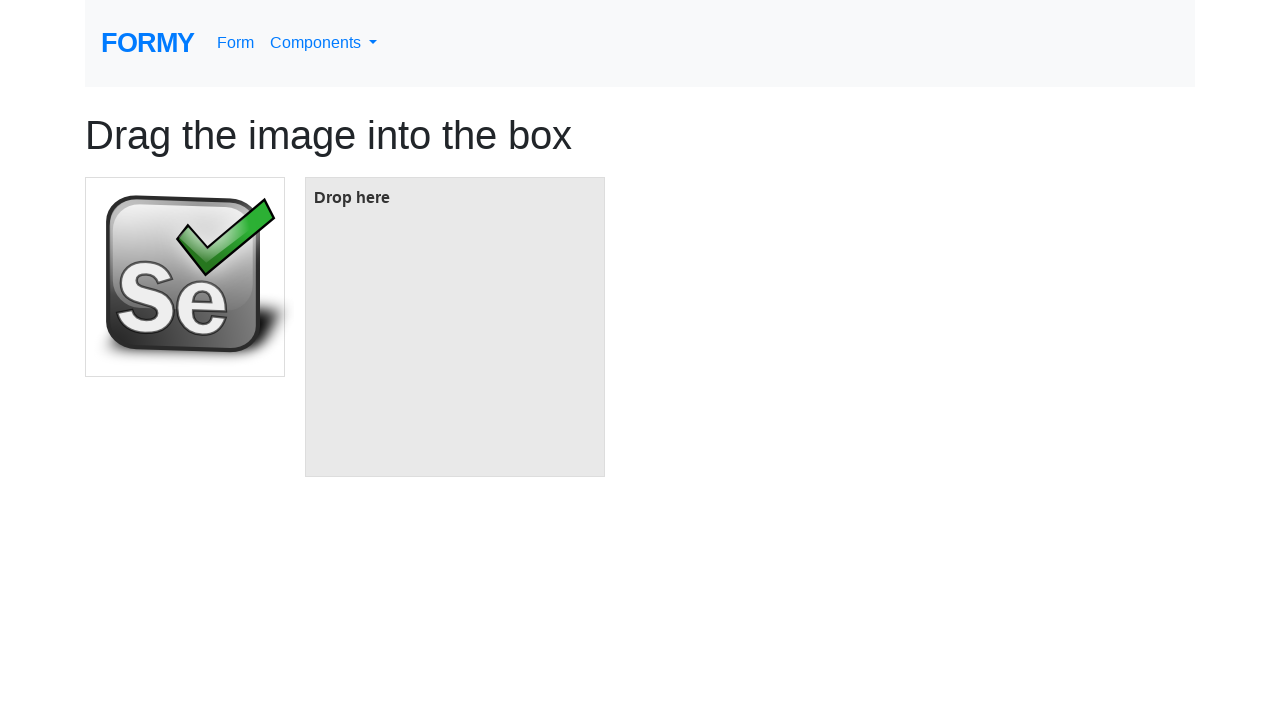

Navigated to drag and drop test page
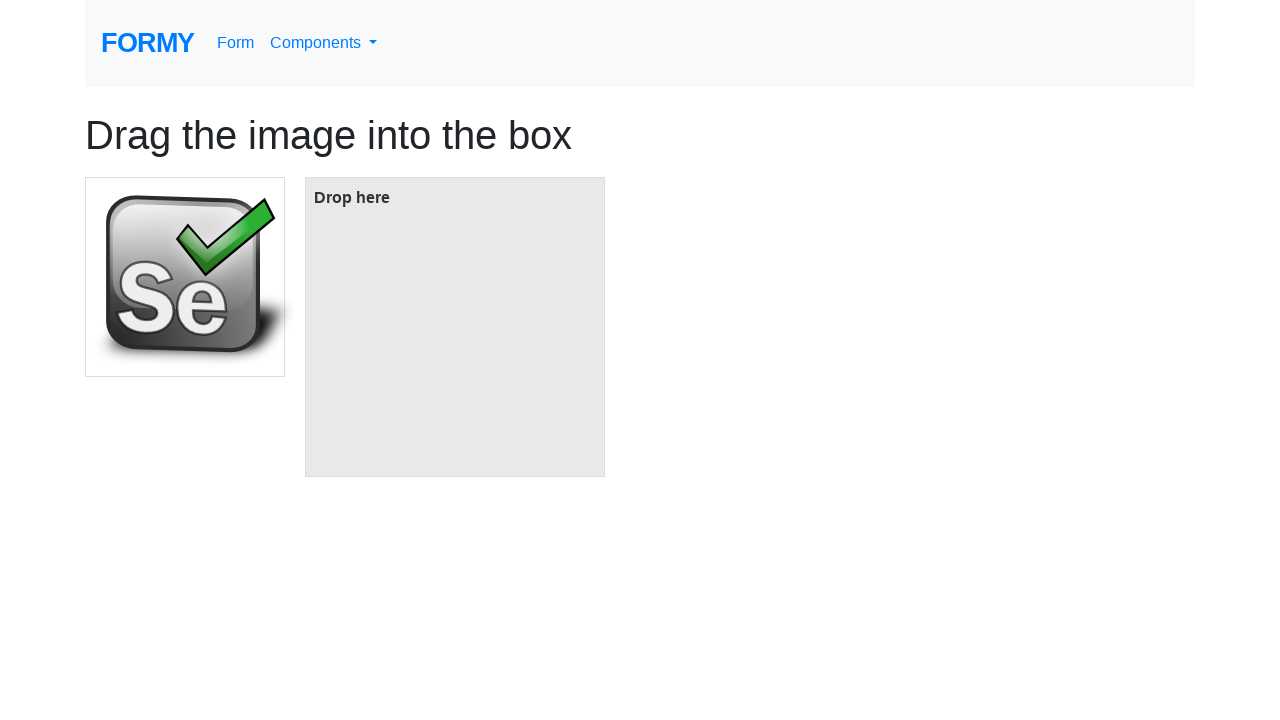

Located image element to drag
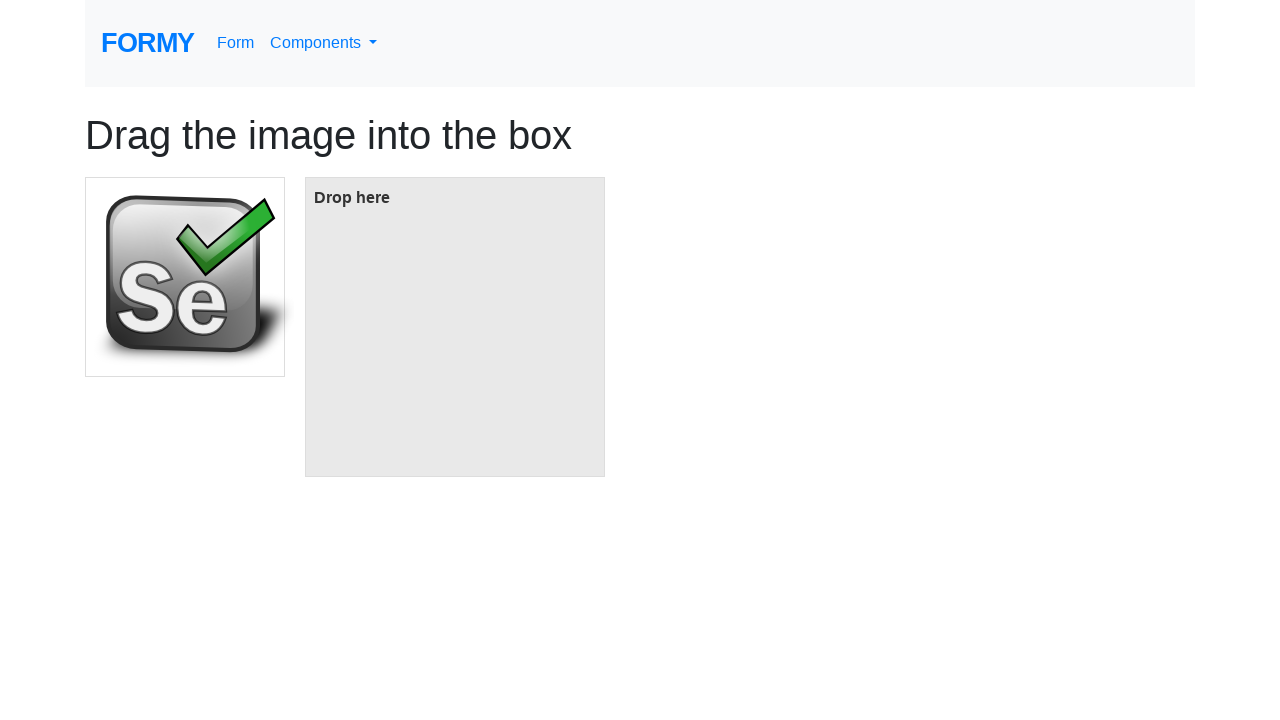

Located box element as drop target
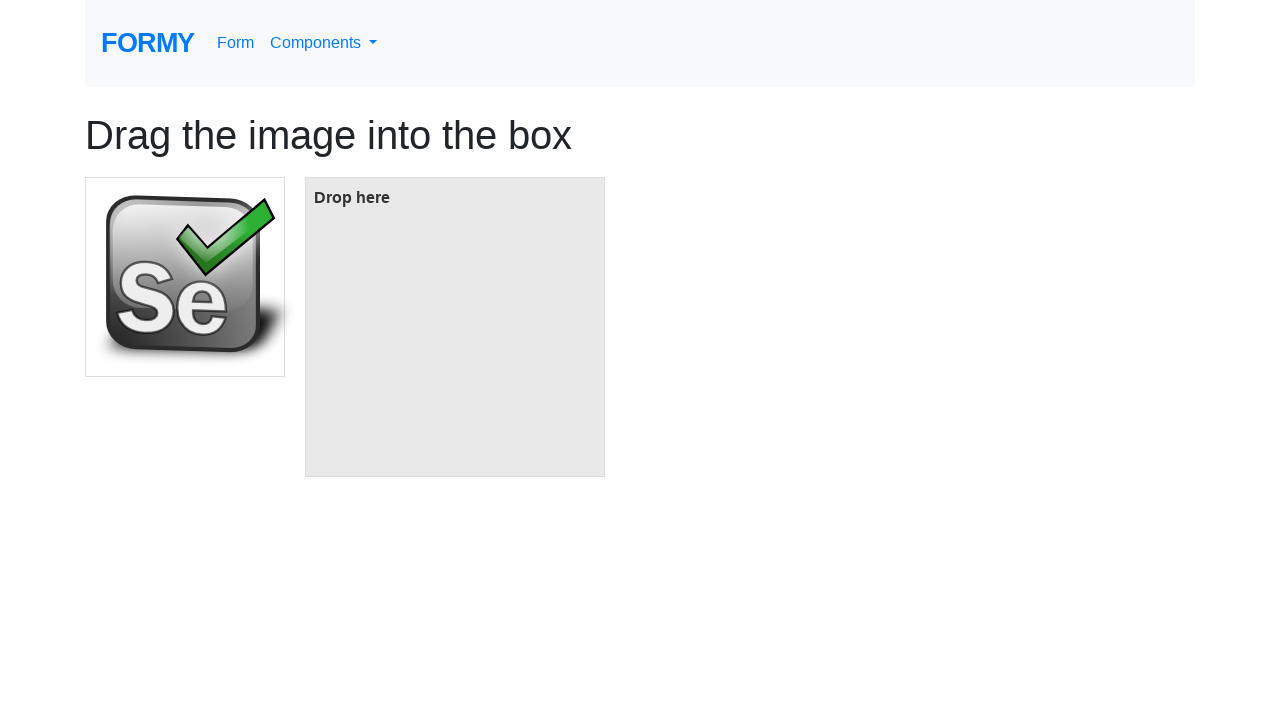

Dragged image element into box element at (455, 327)
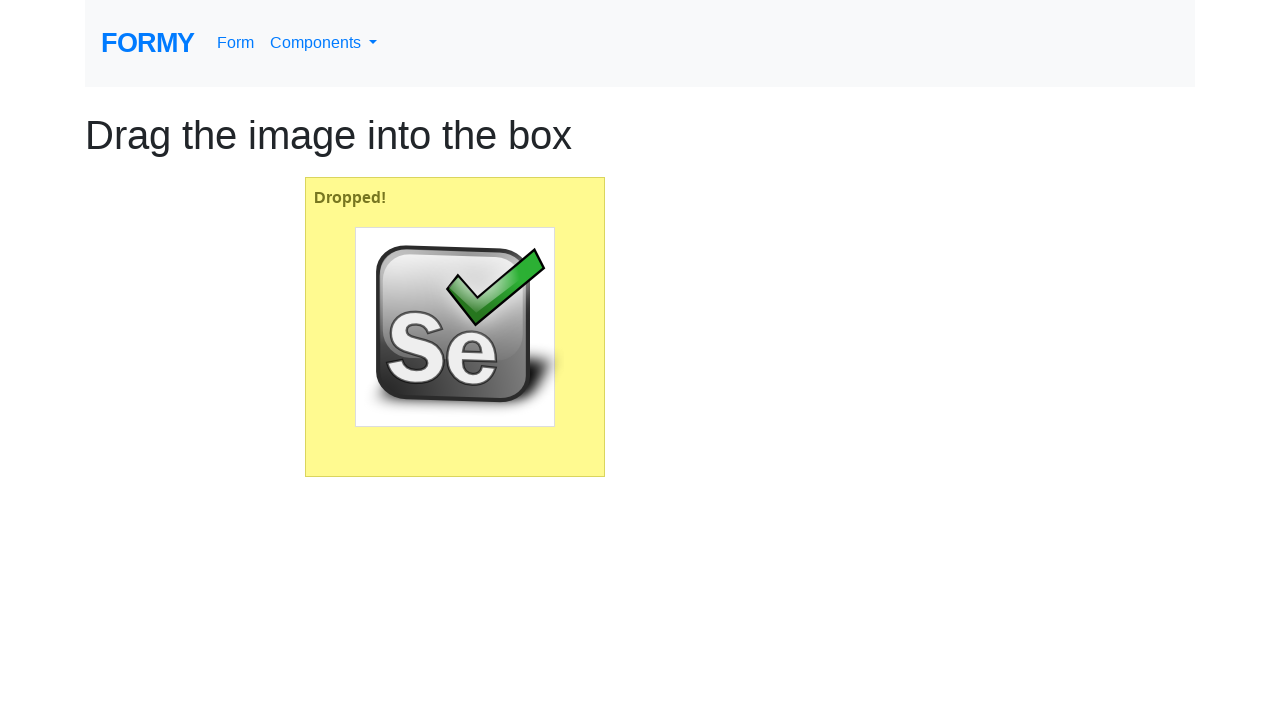

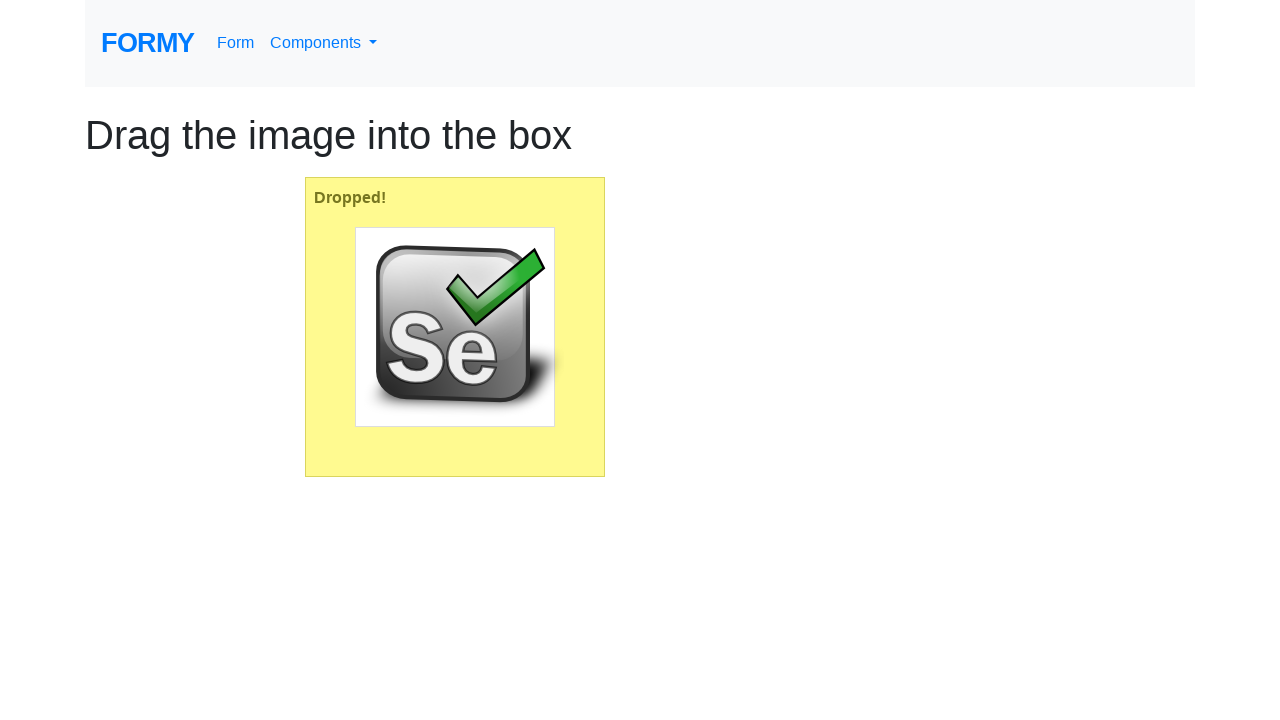